Simple test that navigates to UltimateQA.com homepage and maximizes the browser window

Starting URL: http://www.UltimateQA.com

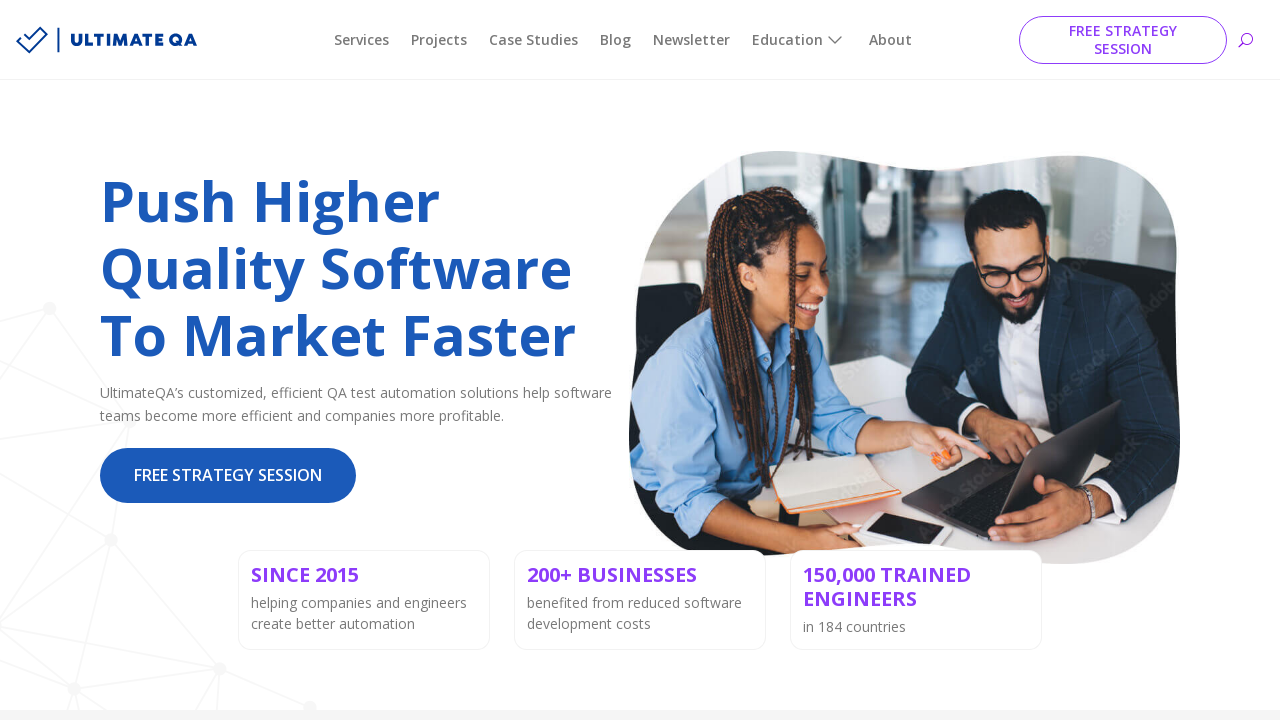

Navigated to UltimateQA.com homepage
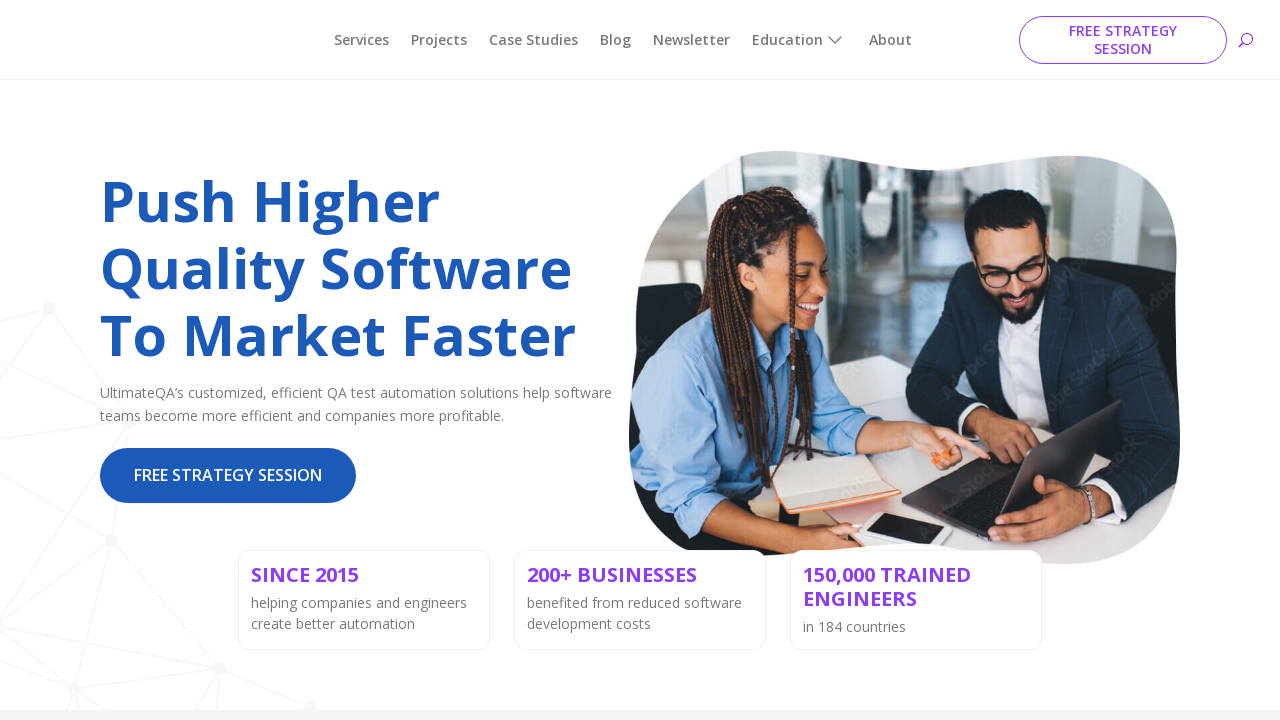

Maximized browser window to 1920x1080
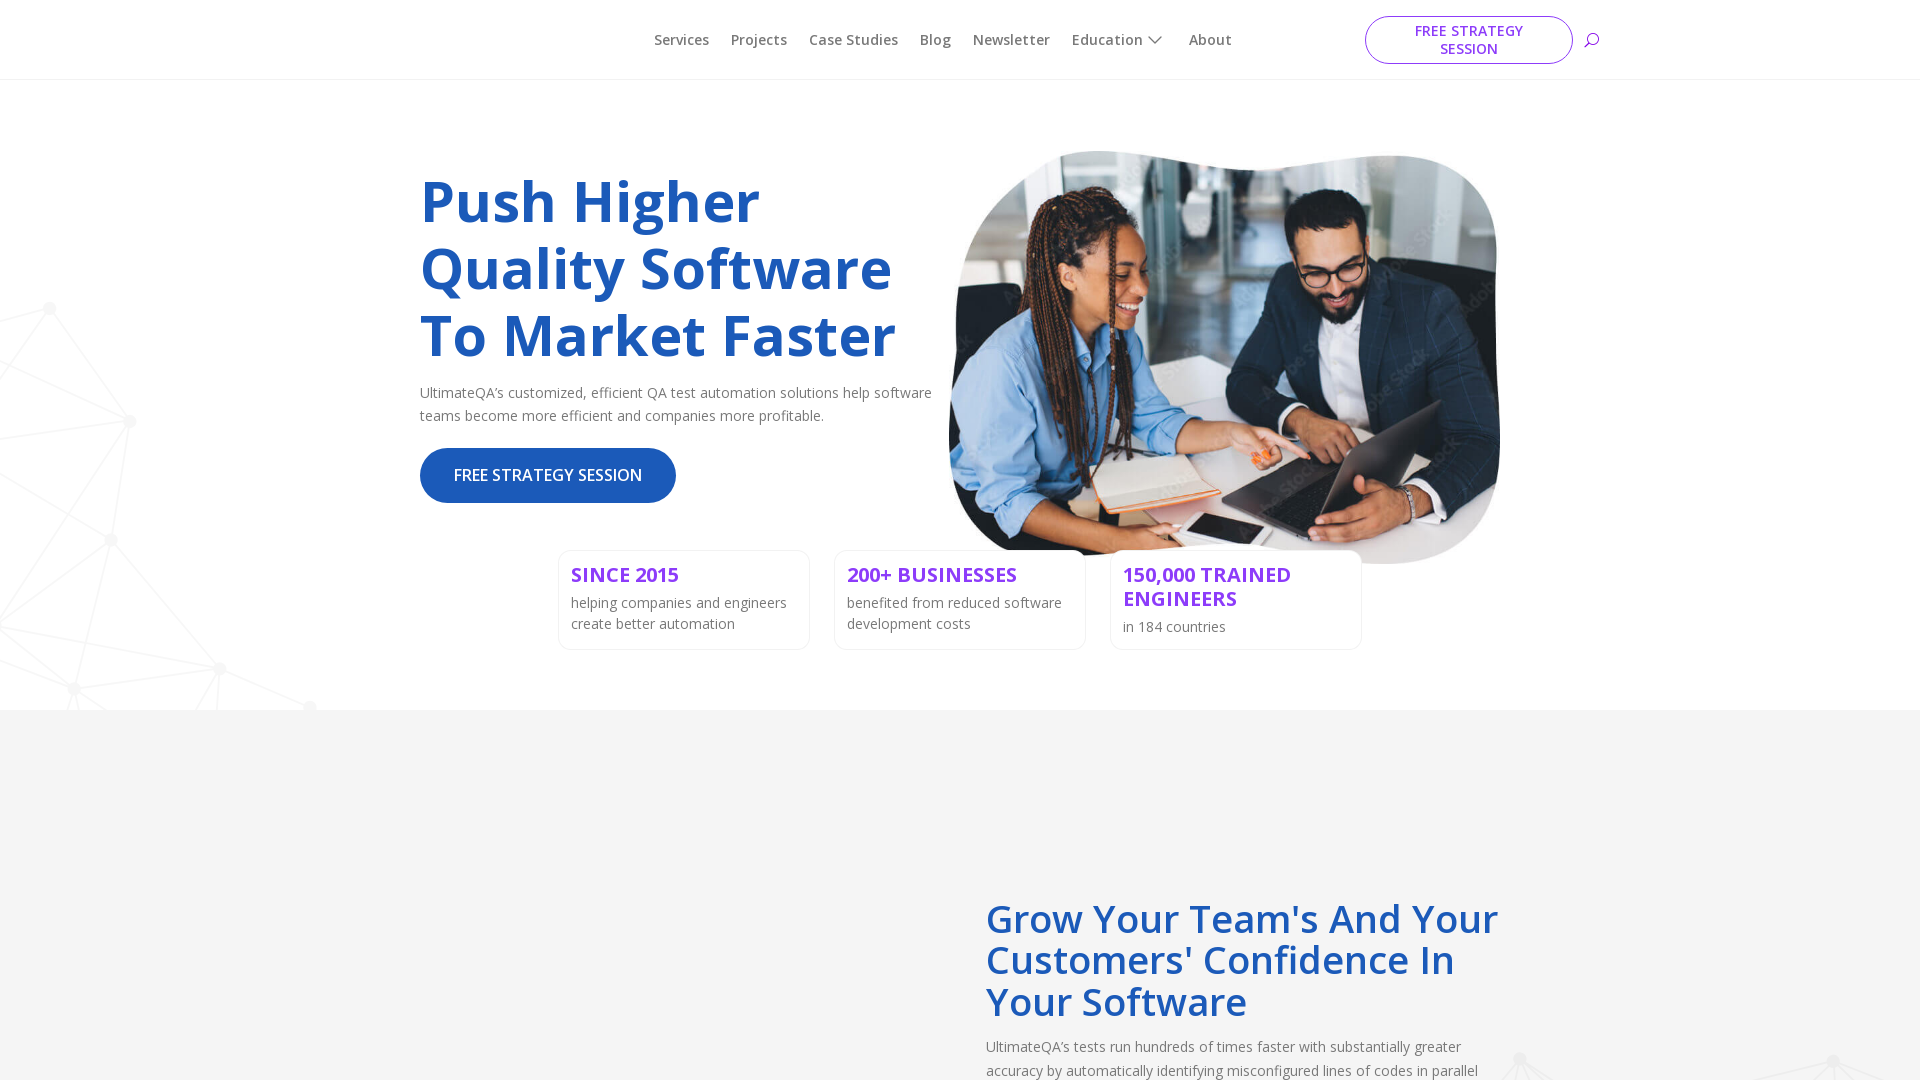

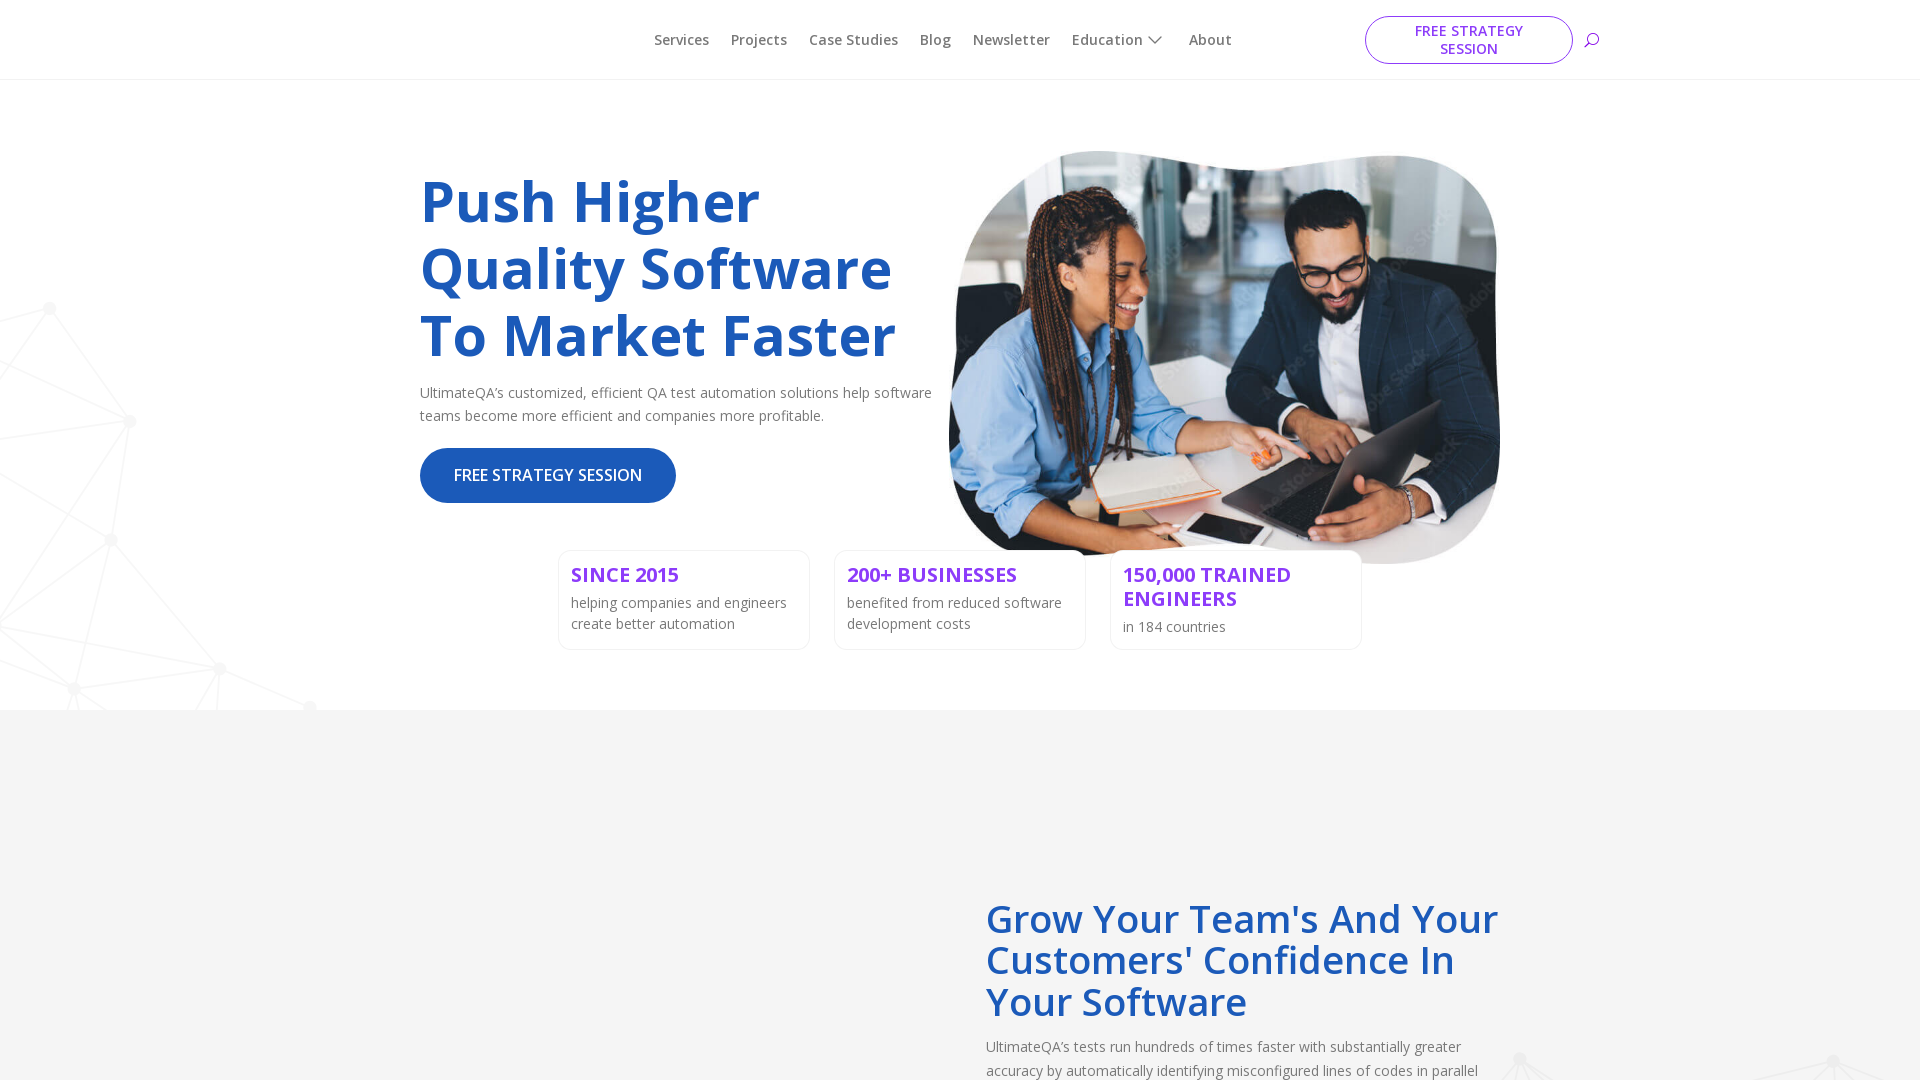